Tests dynamic loading functionality by clicking a start button and waiting for dynamically loaded content to appear

Starting URL: https://the-internet.herokuapp.com/dynamic_loading/1

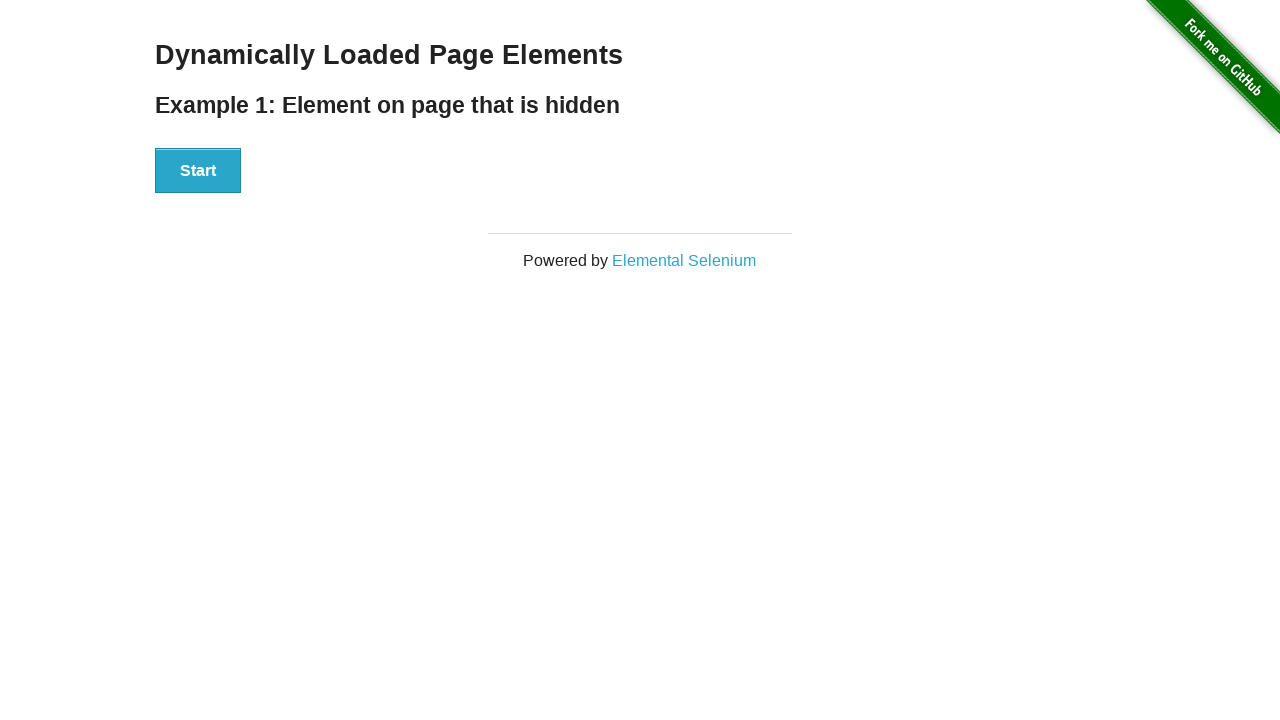

Clicked start button to trigger dynamic loading at (198, 171) on [id='start'] button
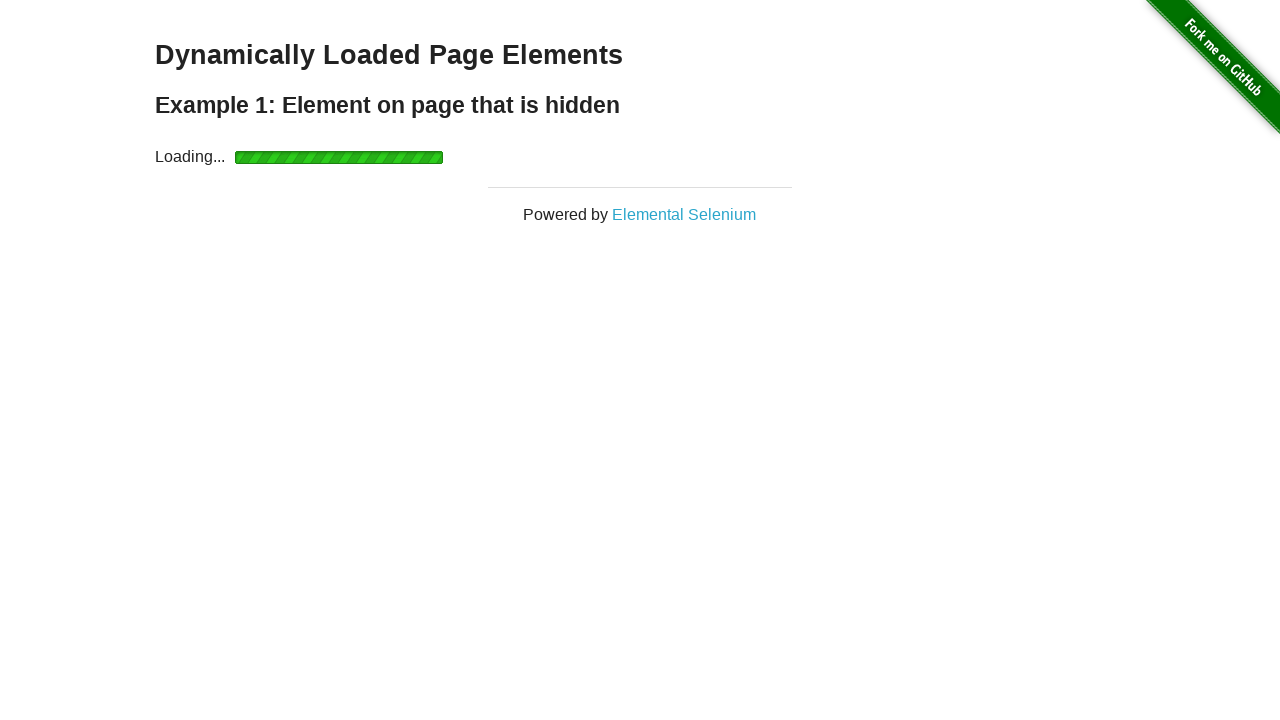

Dynamically loaded element appeared after waiting
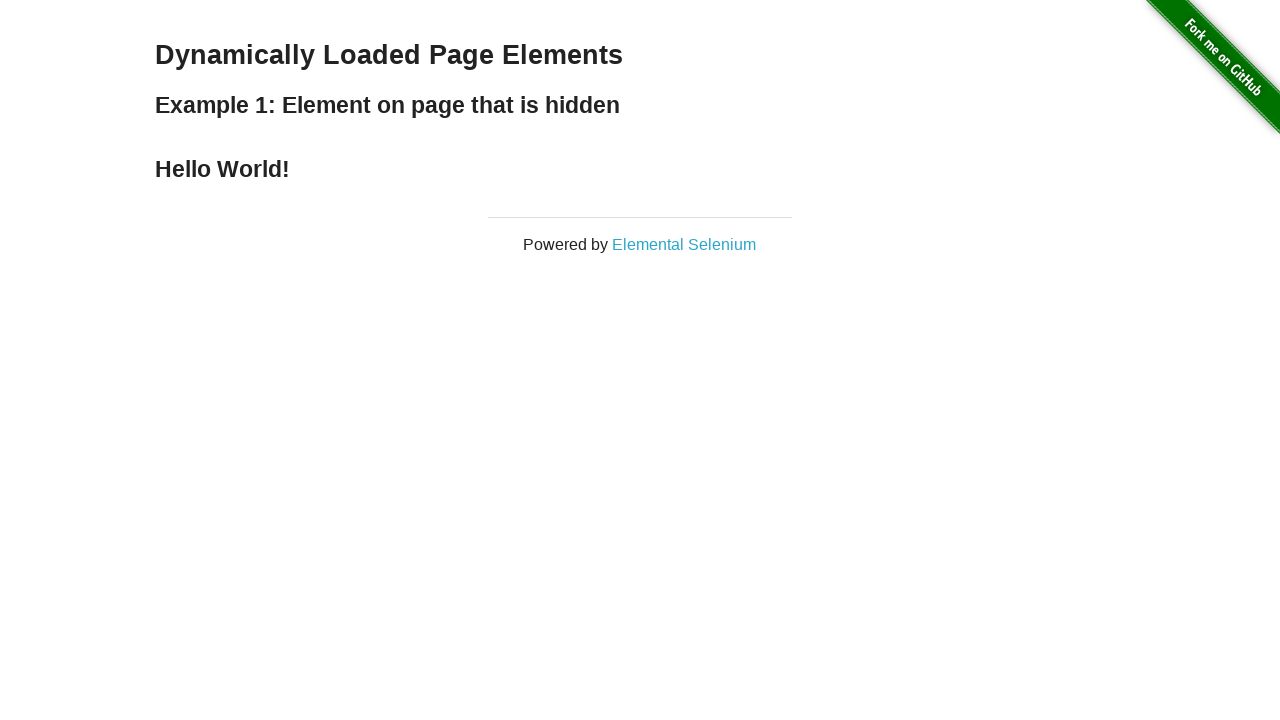

Retrieved loaded element text: 'Hello World!'
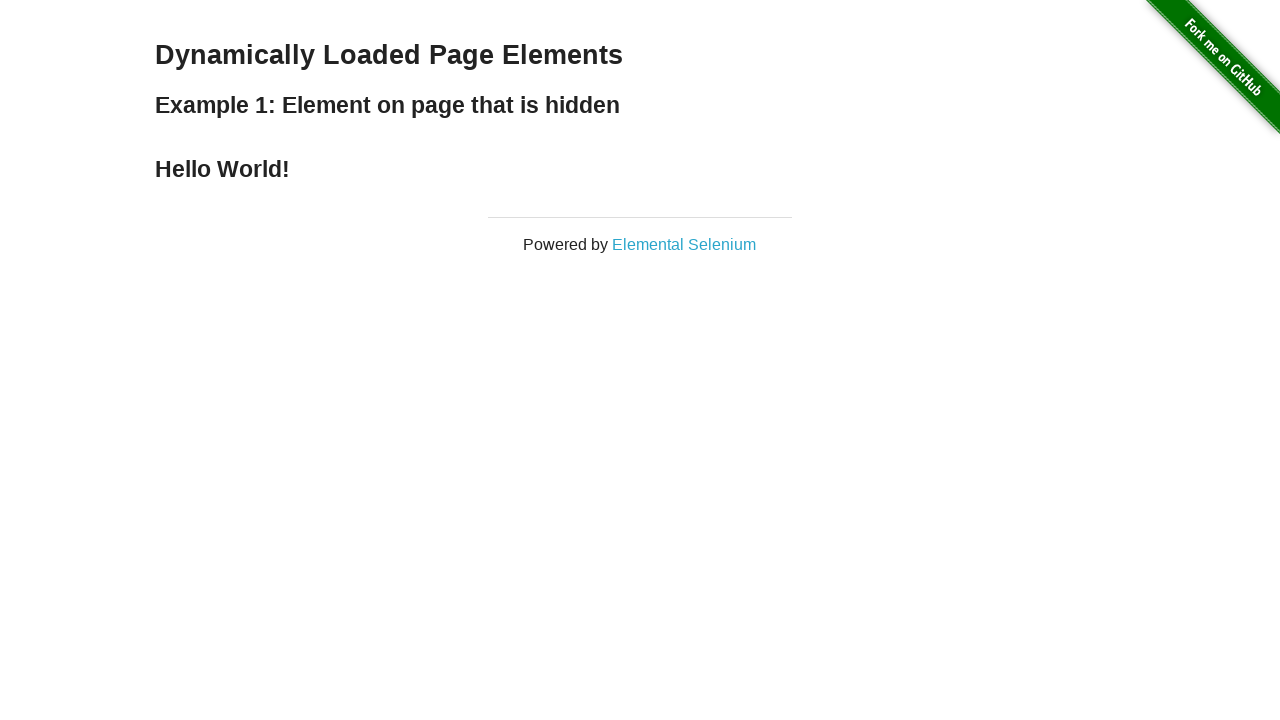

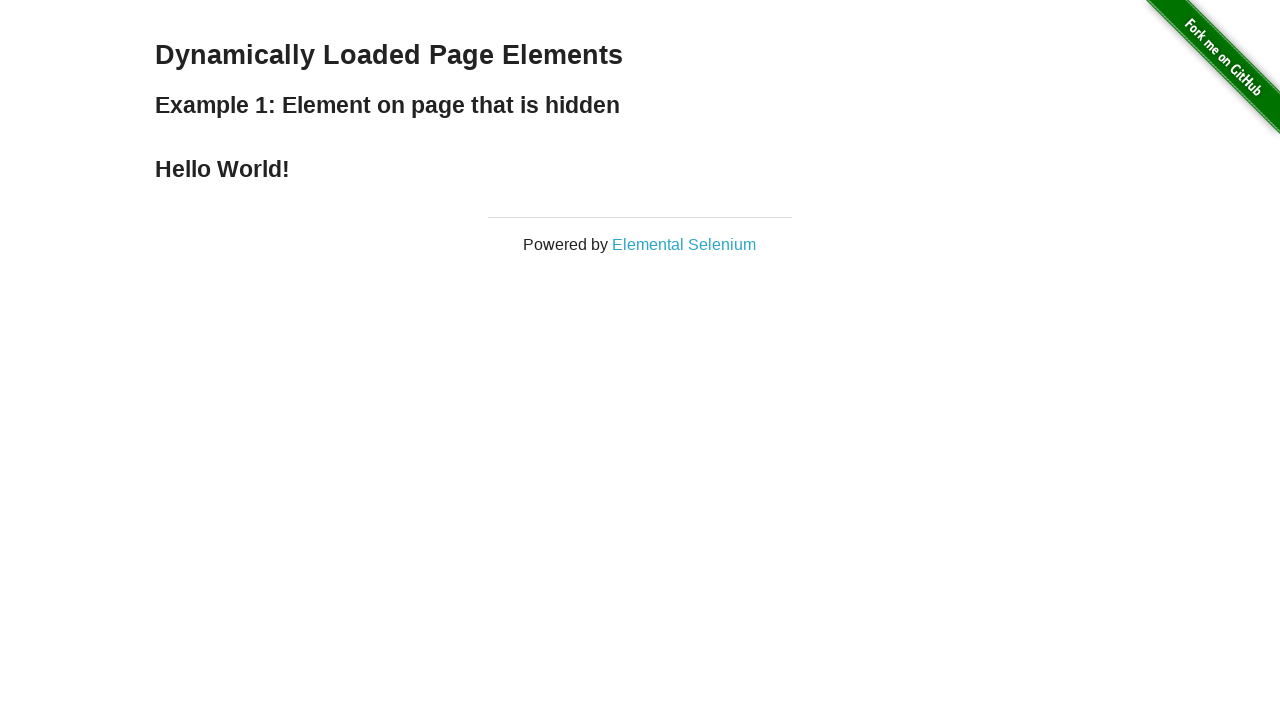